Tests the text input functionality on UI Testing Playground by entering a new button name in the input field, clicking the button, and verifying the button text updates to the entered value.

Starting URL: http://uitestingplayground.com/textinput

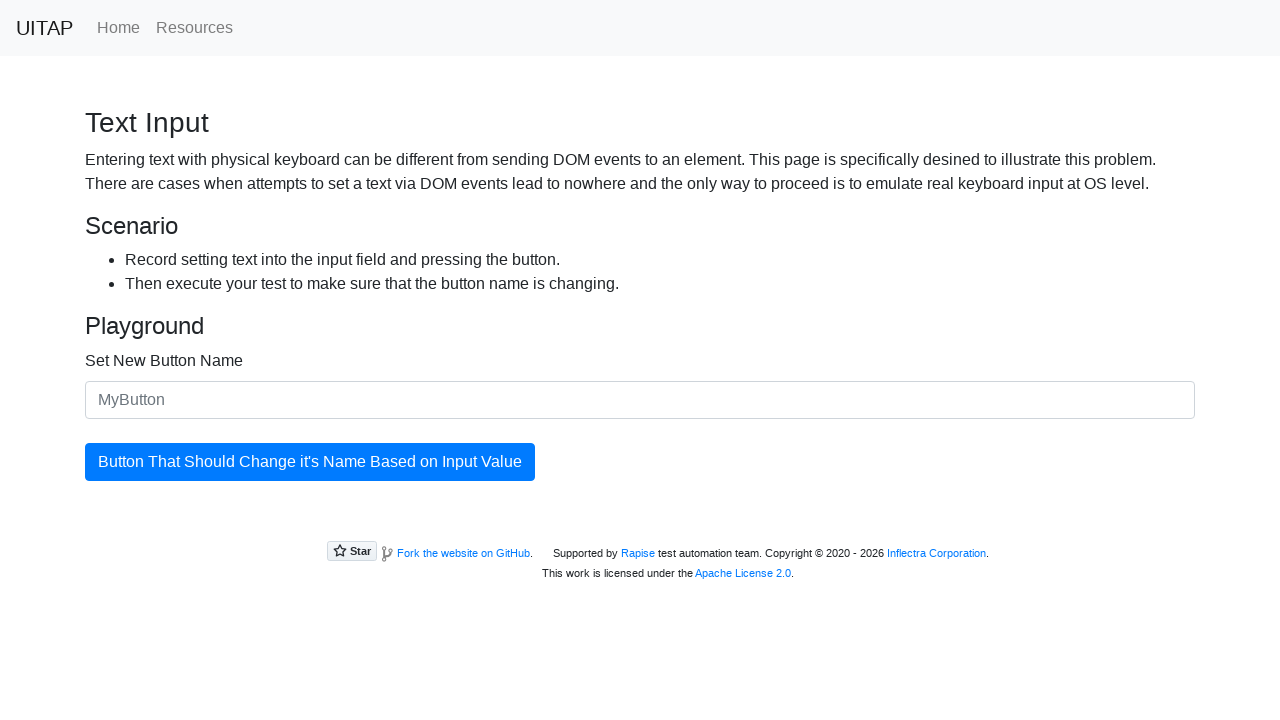

Filled text input field with 'SkyPro' as new button name on #newButtonName
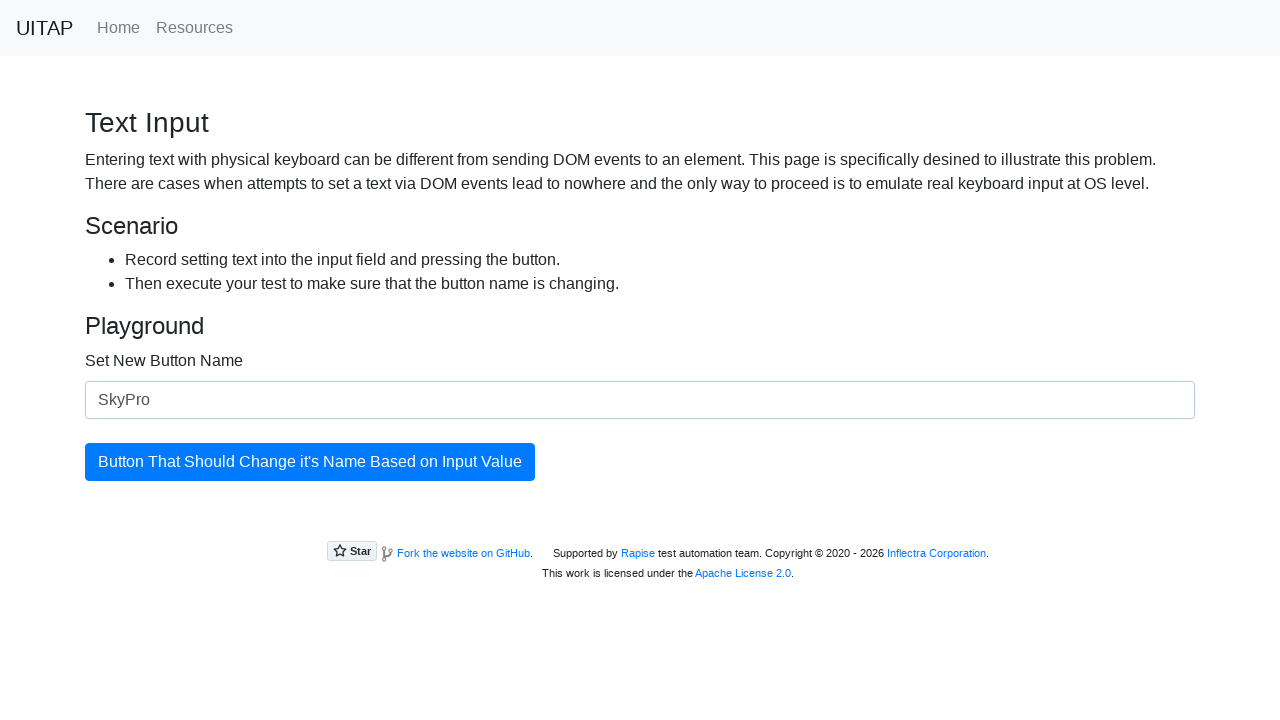

Clicked the updating button to apply the new name at (310, 462) on #updatingButton
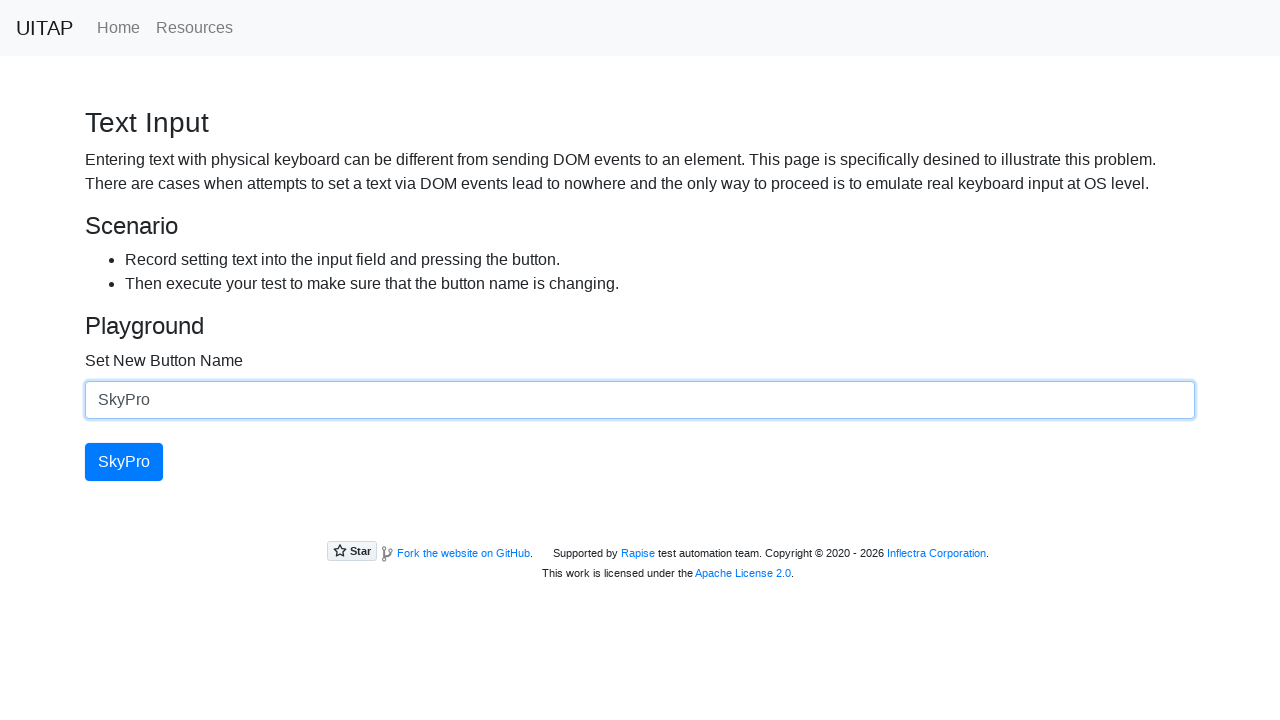

Button text updated and verified successfully
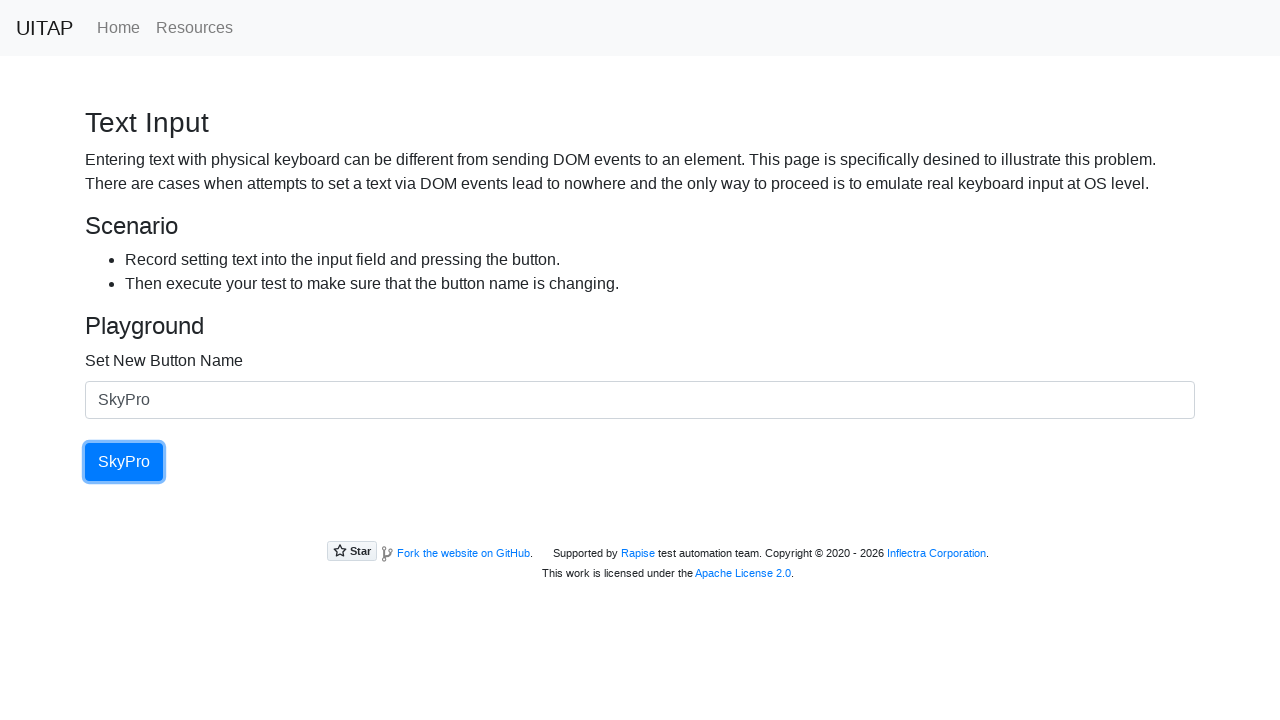

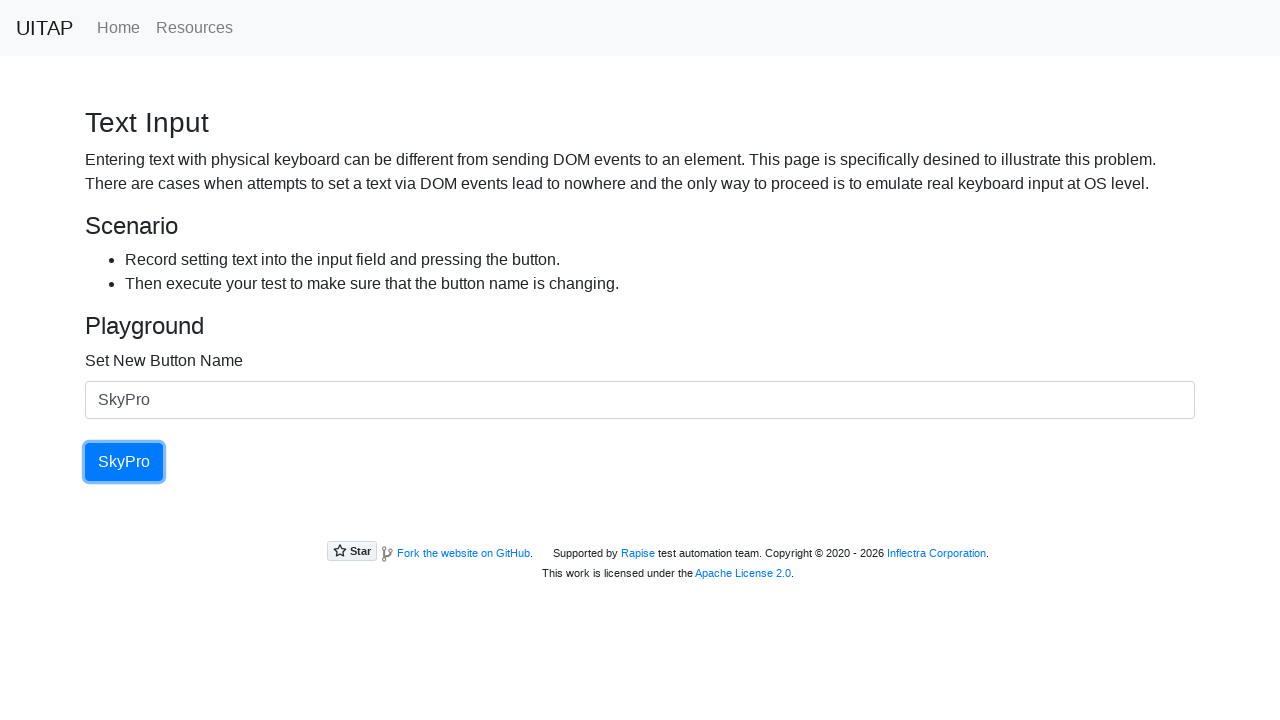